Tests window handling by opening multiple links from the footer section in new tabs using Ctrl+Enter, then iterating through all opened windows to verify they loaded correctly

Starting URL: https://rahulshettyacademy.com/AutomationPractice/

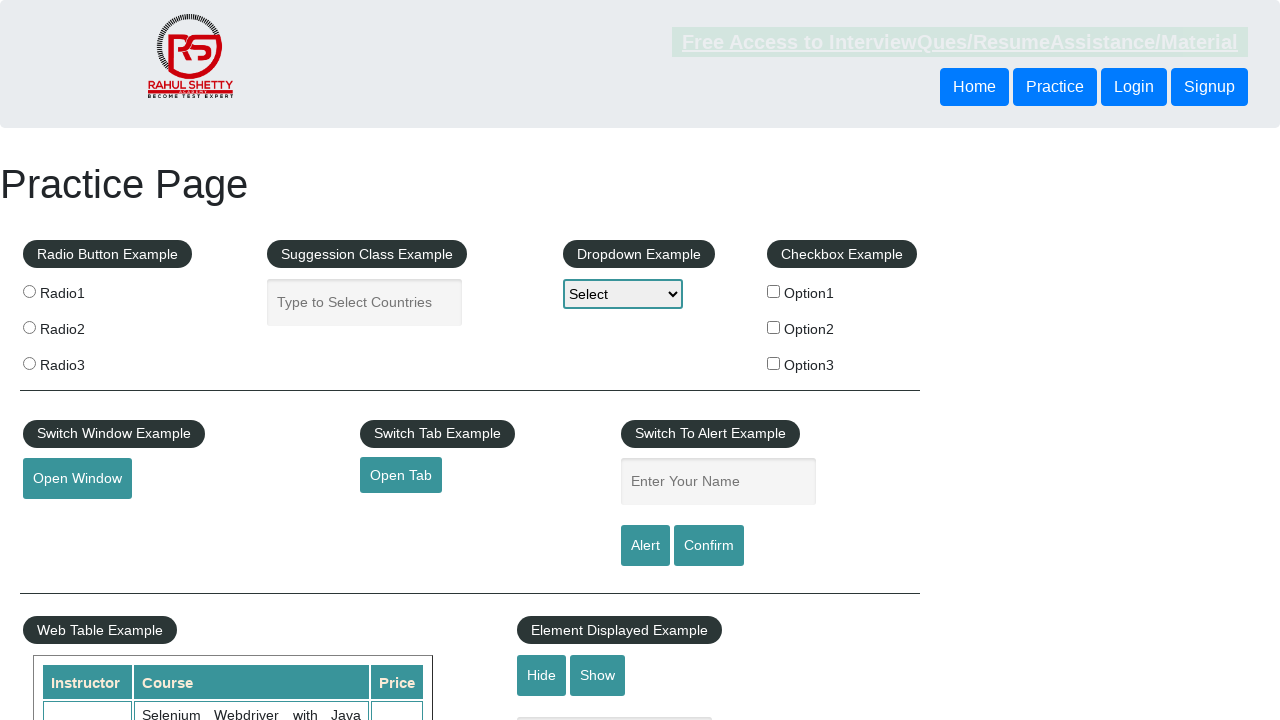

Waited for footer section (#gf-BIG) to load
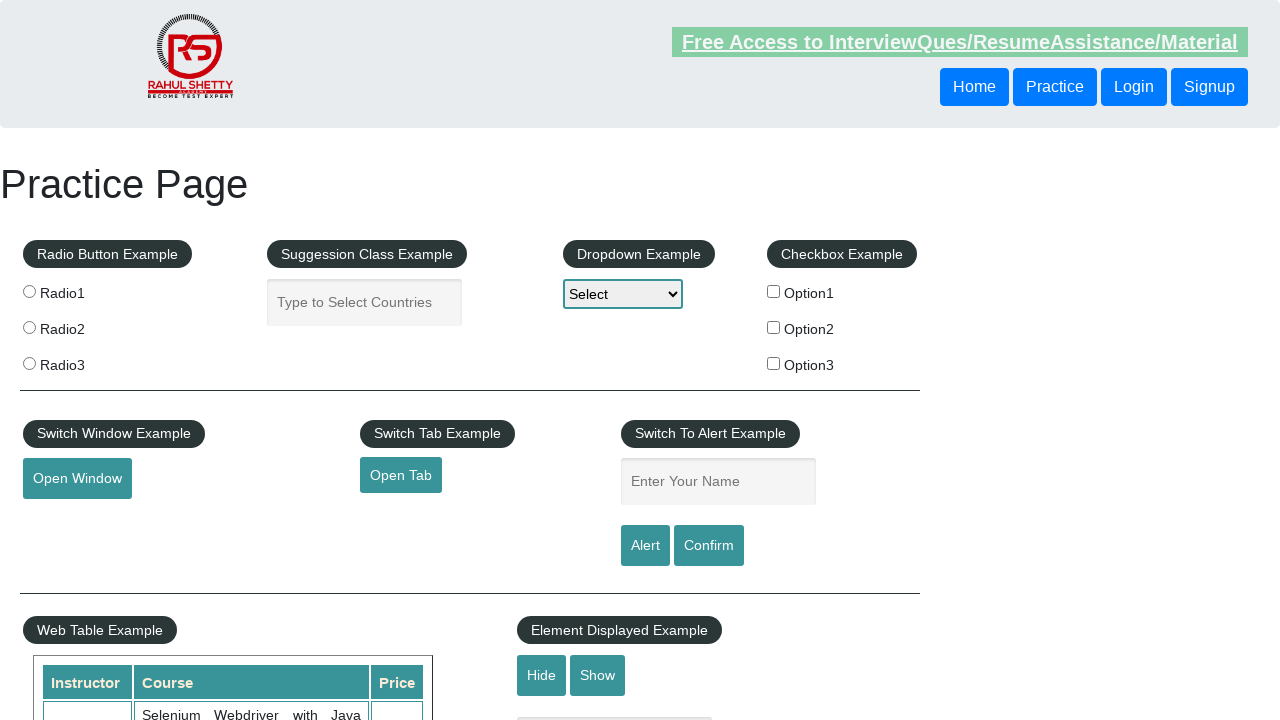

Located footer section
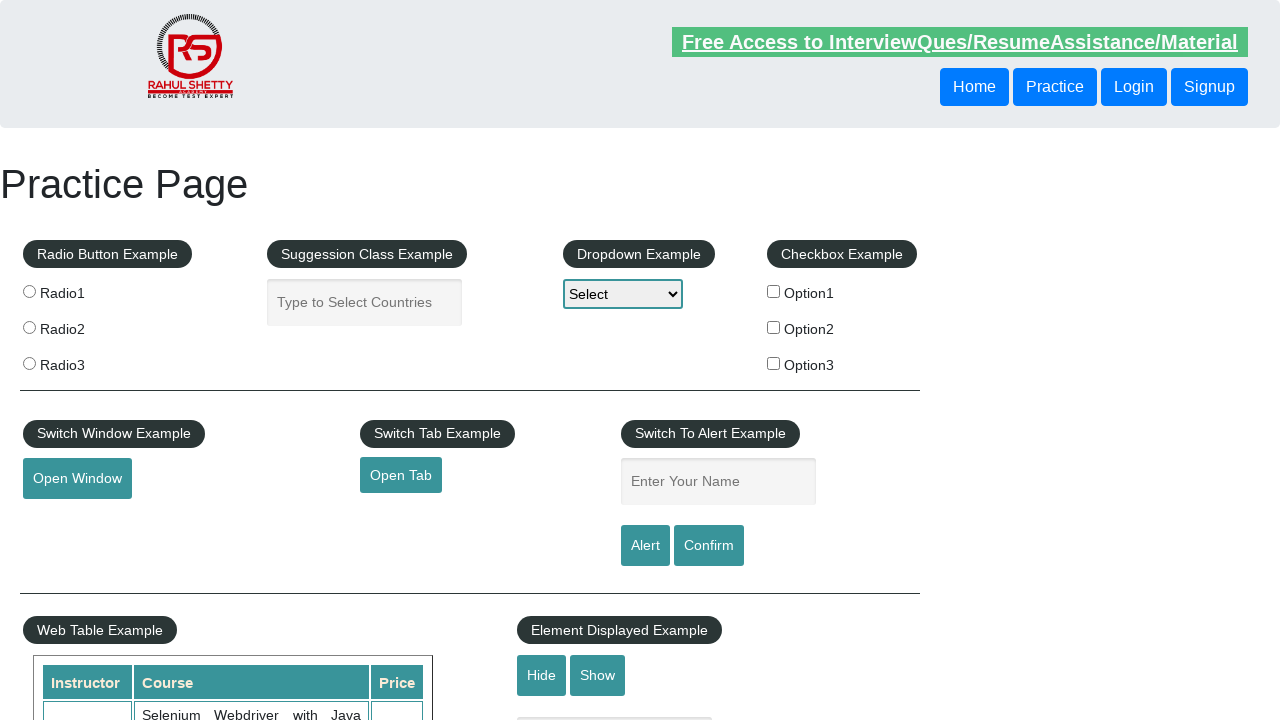

Located first column of footer links
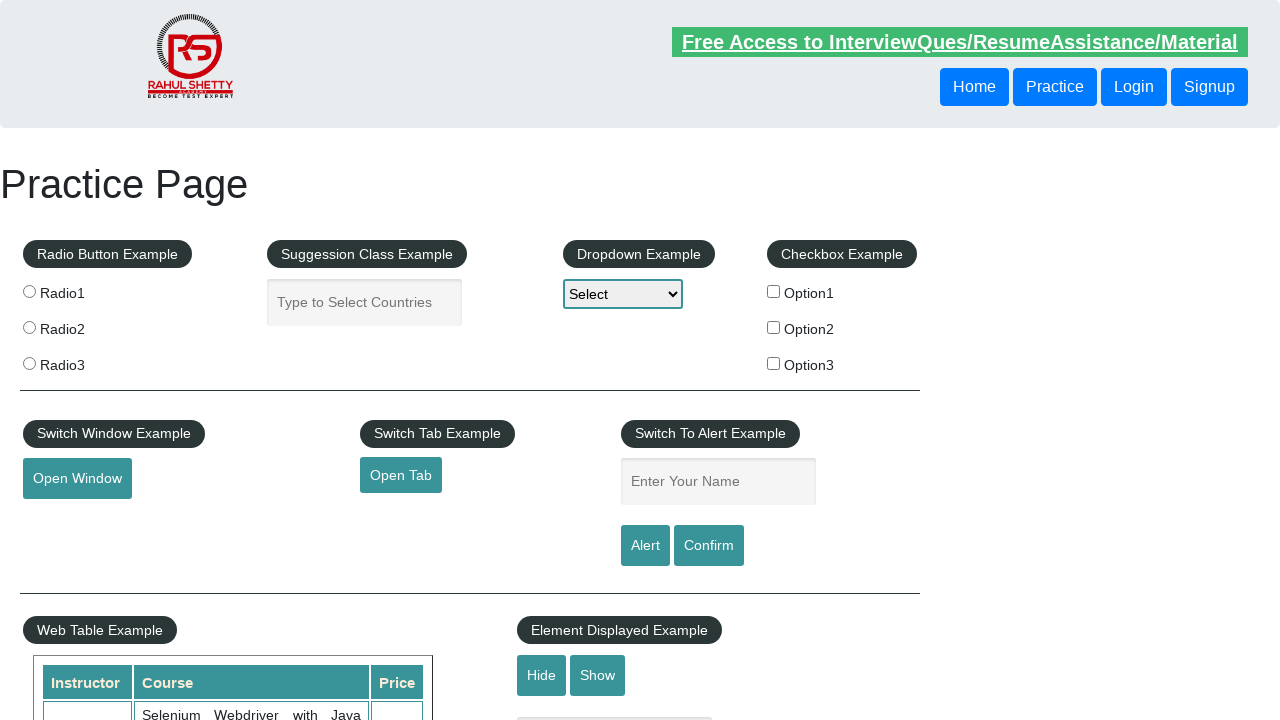

Counted 5 links in footer first column
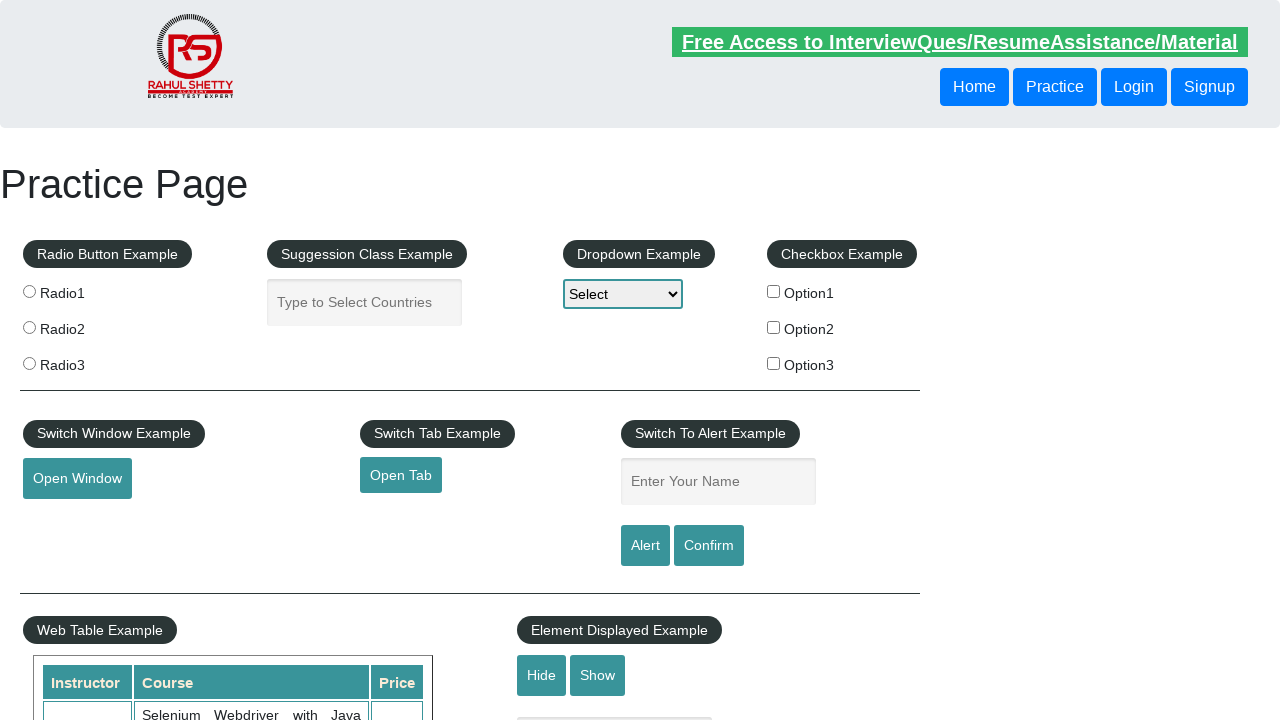

Opened footer link 1 in new tab using Ctrl+Click at (68, 520) on #gf-BIG >> xpath=//tbody/tr/td[1]/ul[1]//a >> nth=1
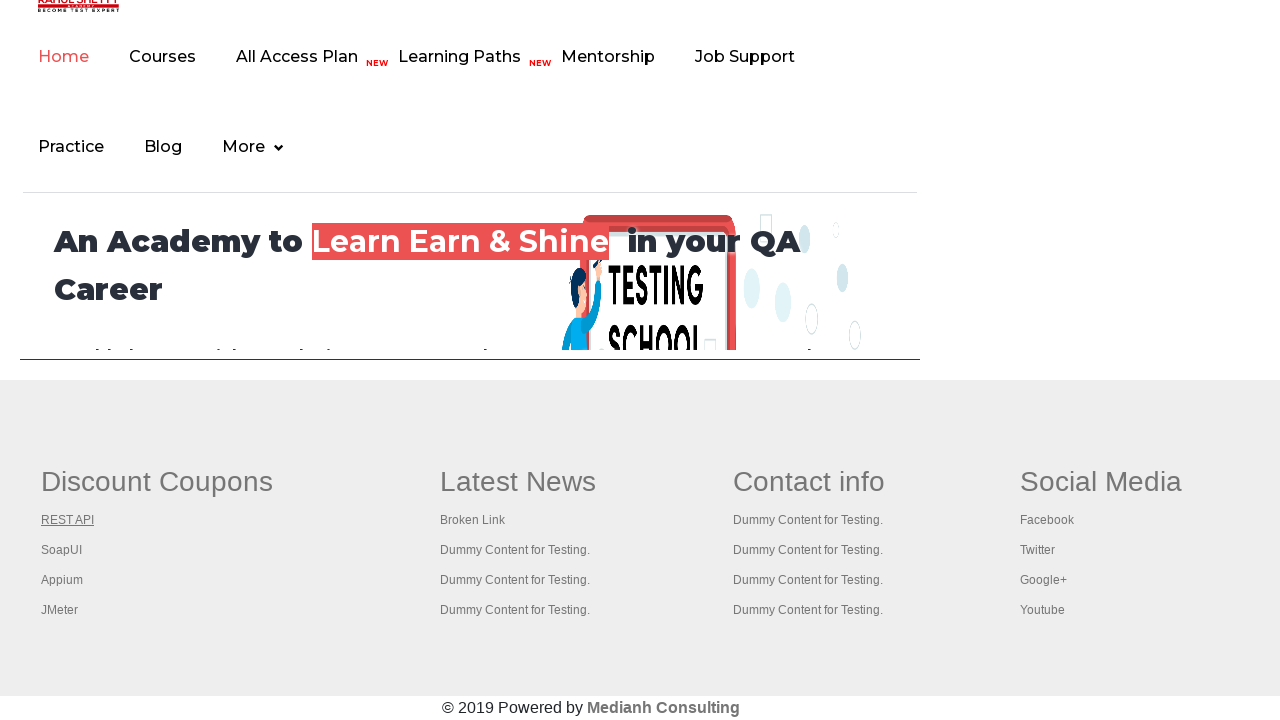

Opened footer link 2 in new tab using Ctrl+Click at (62, 550) on #gf-BIG >> xpath=//tbody/tr/td[1]/ul[1]//a >> nth=2
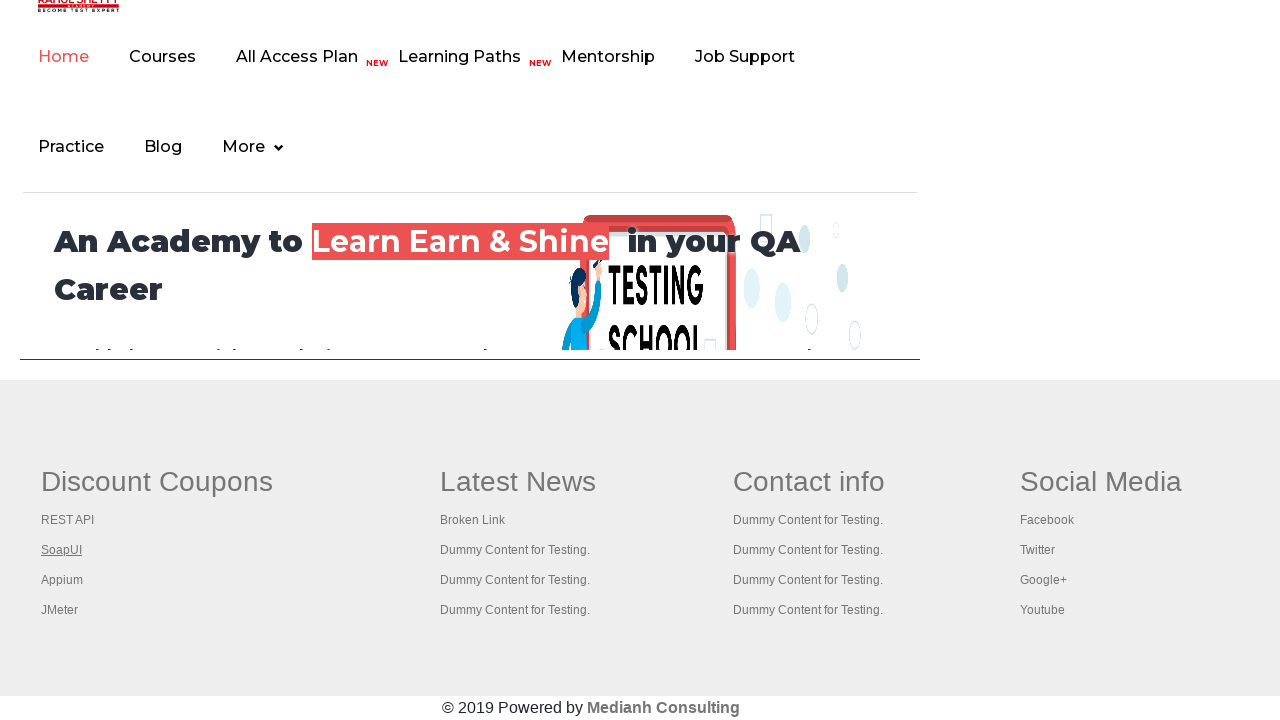

Opened footer link 3 in new tab using Ctrl+Click at (62, 580) on #gf-BIG >> xpath=//tbody/tr/td[1]/ul[1]//a >> nth=3
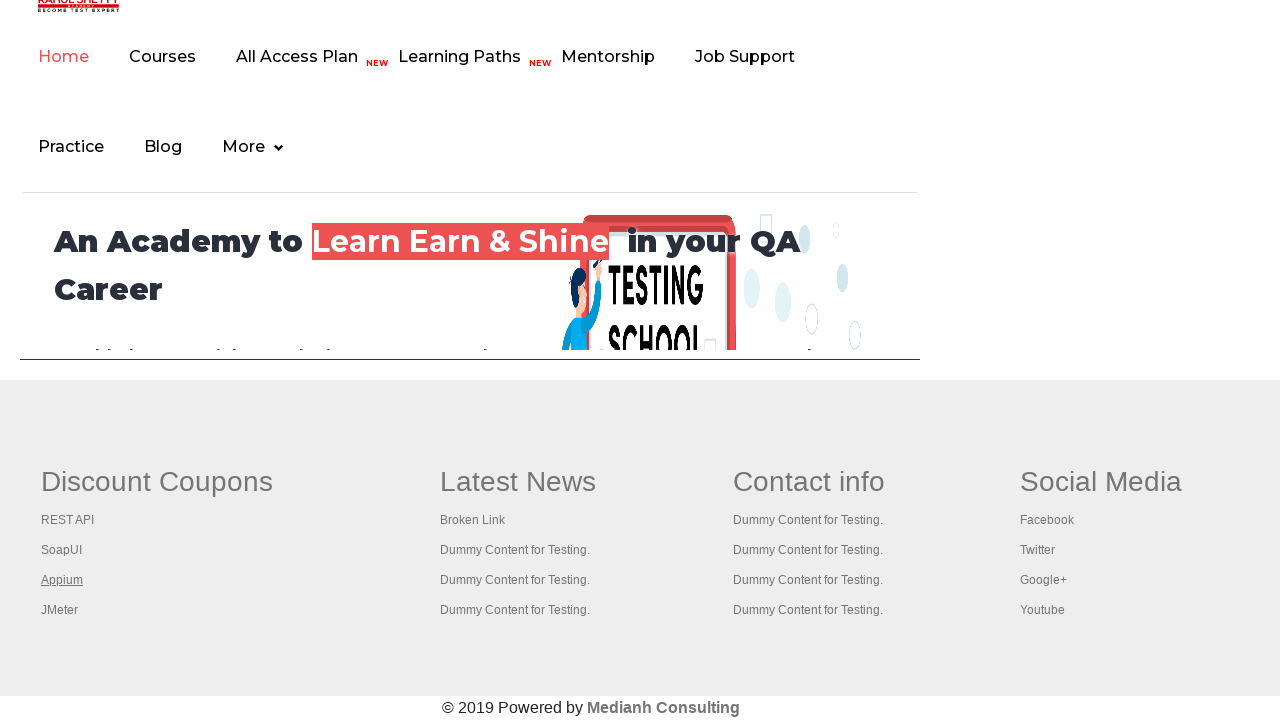

Opened footer link 4 in new tab using Ctrl+Click at (60, 610) on #gf-BIG >> xpath=//tbody/tr/td[1]/ul[1]//a >> nth=4
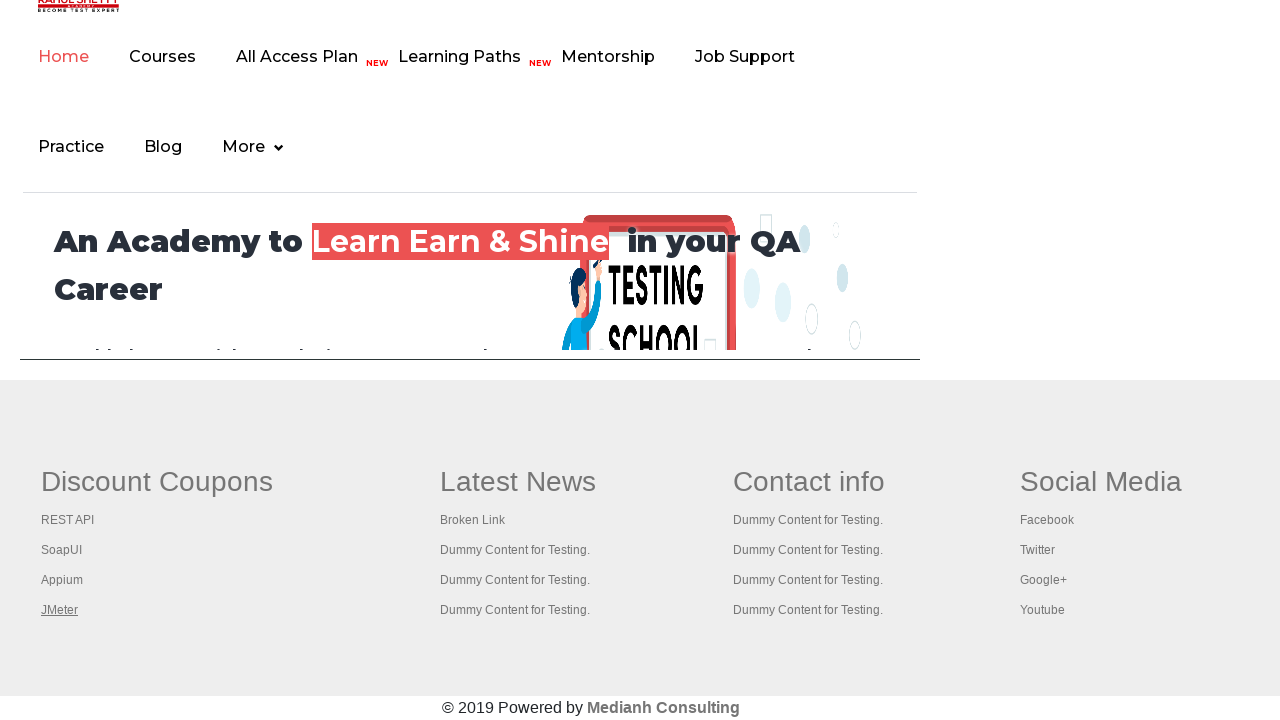

Waited 1 second for all new tabs to open
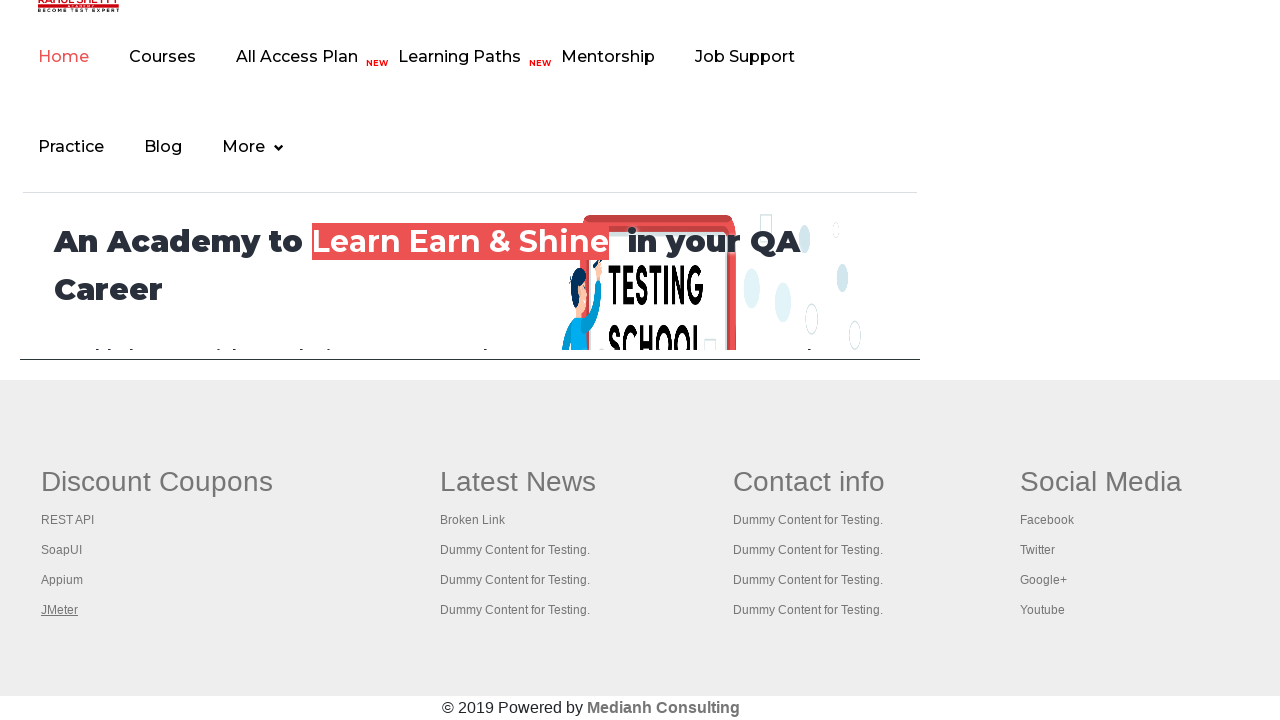

Retrieved all 5 open pages/tabs from context
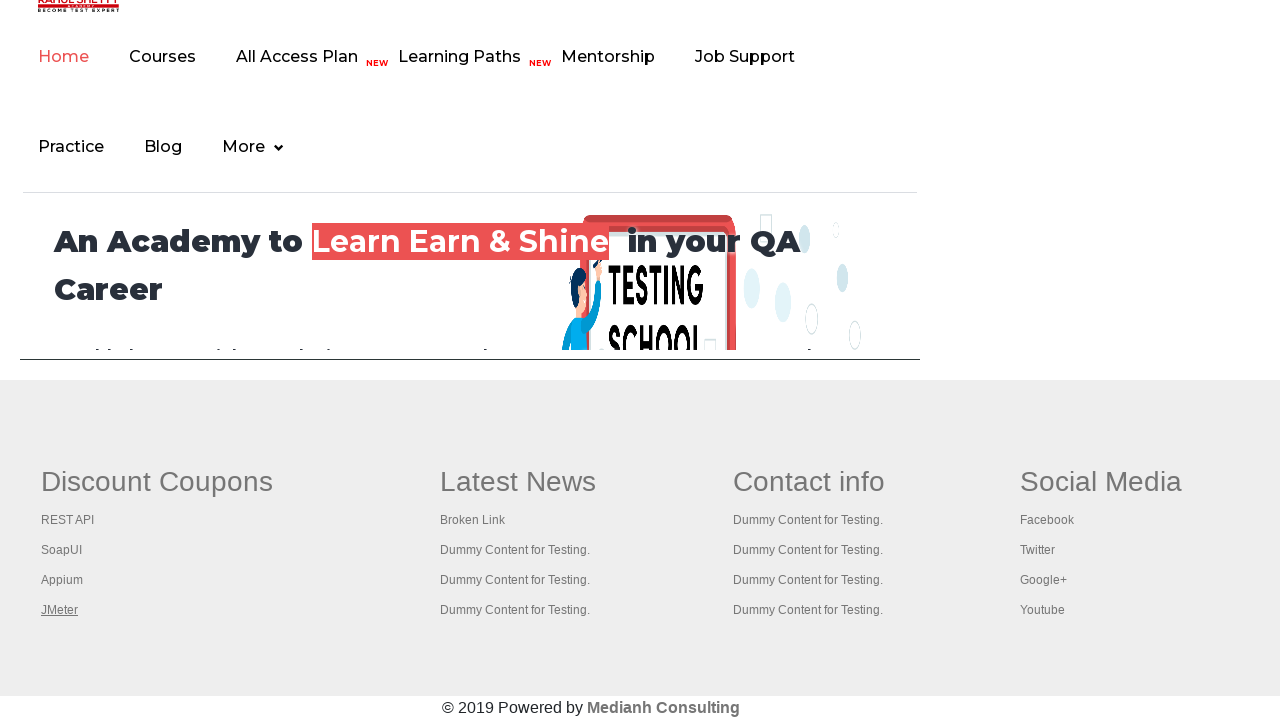

Brought a tab to front
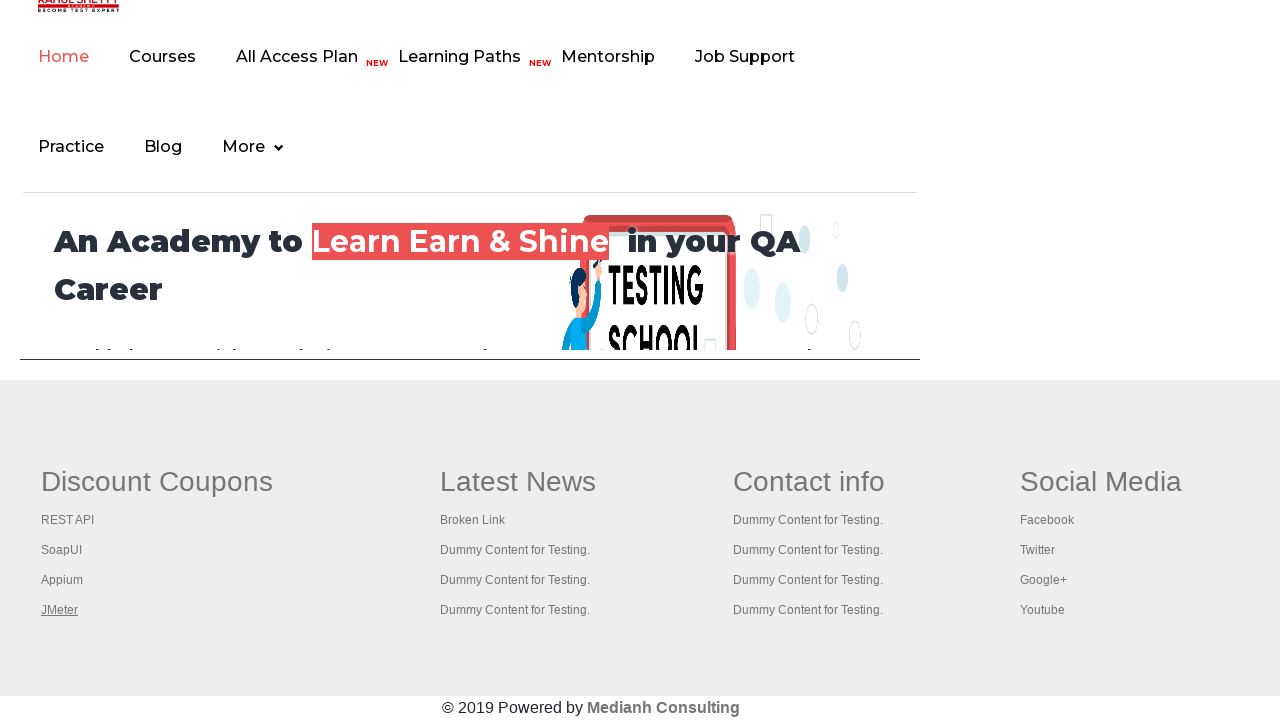

Verified tab loaded with domcontentloaded state
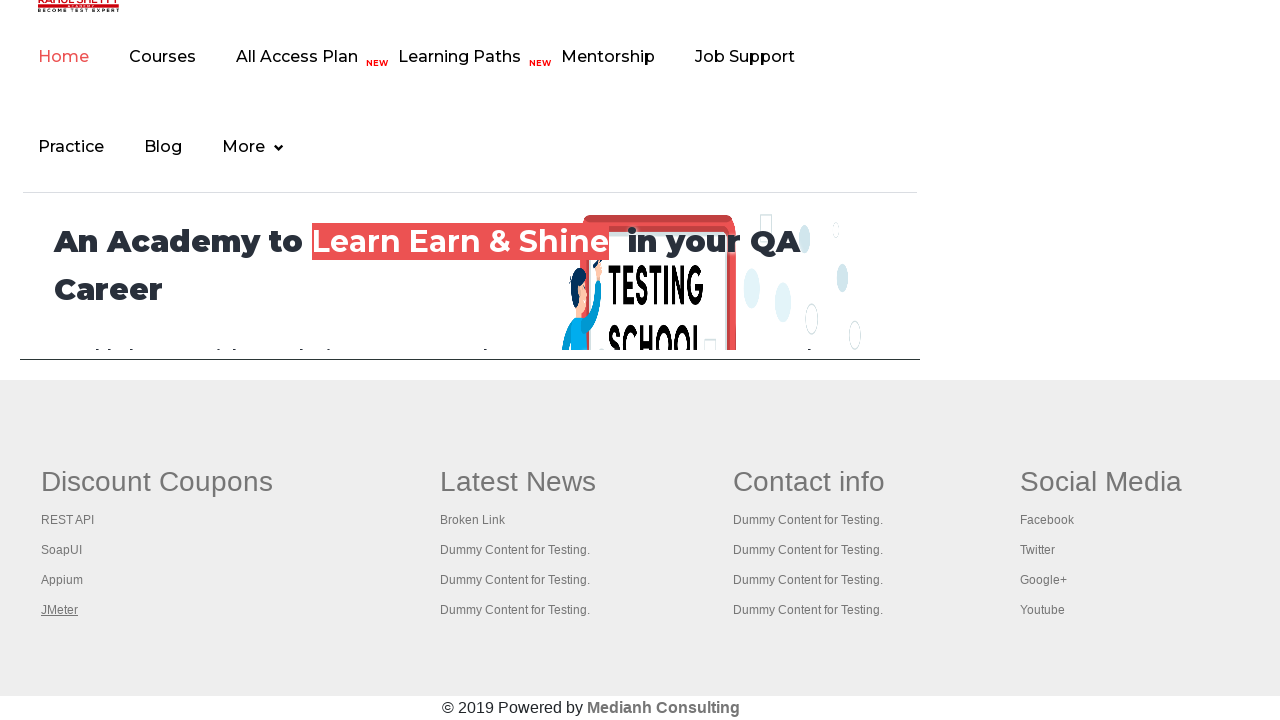

Brought a tab to front
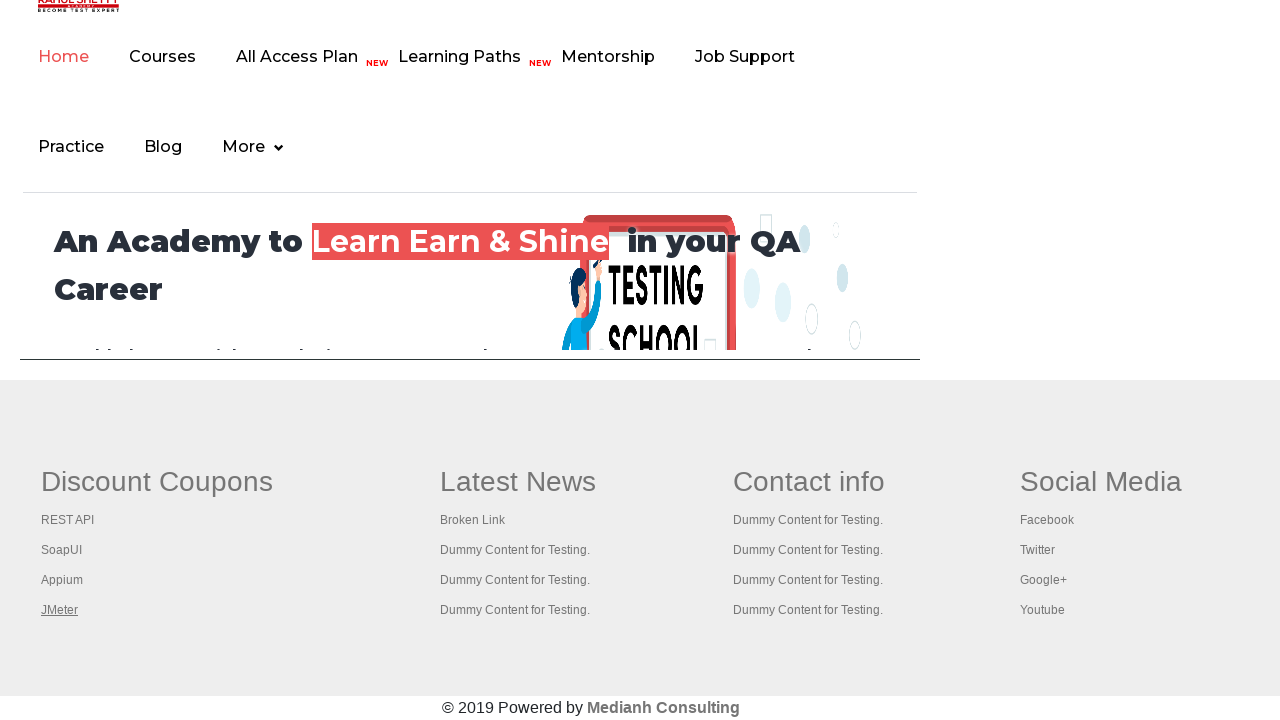

Verified tab loaded with domcontentloaded state
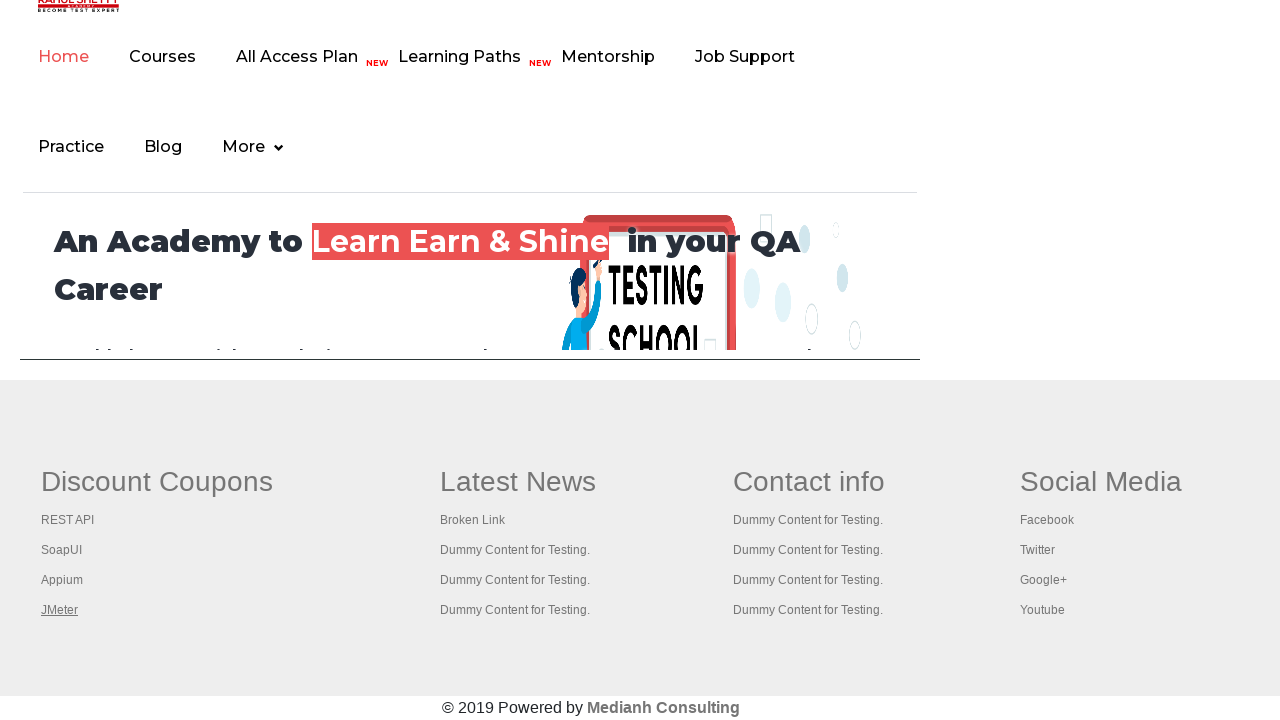

Brought a tab to front
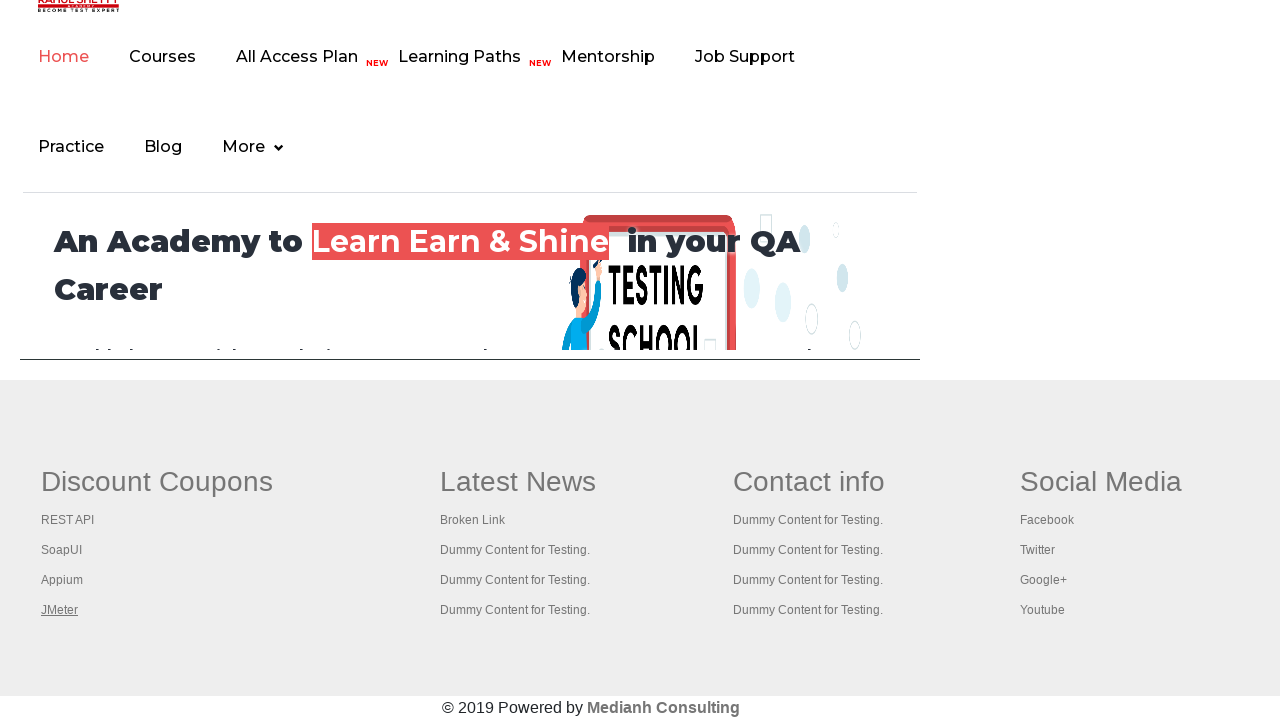

Verified tab loaded with domcontentloaded state
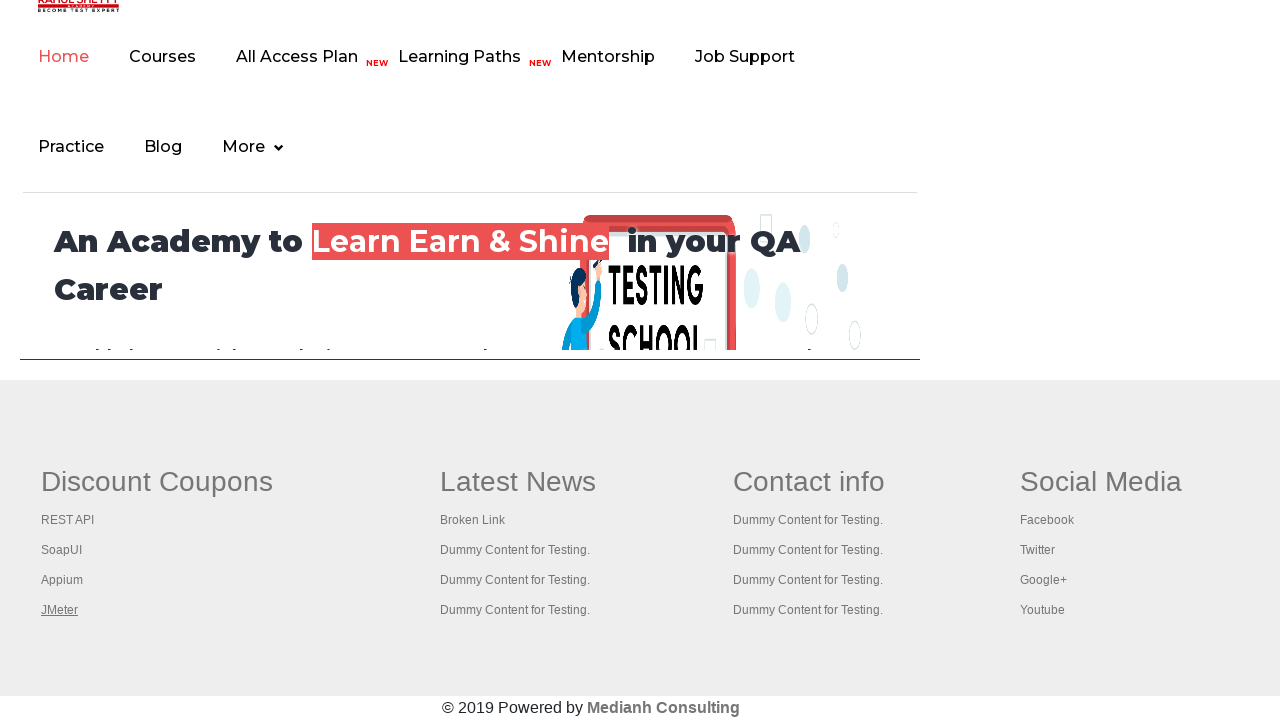

Brought a tab to front
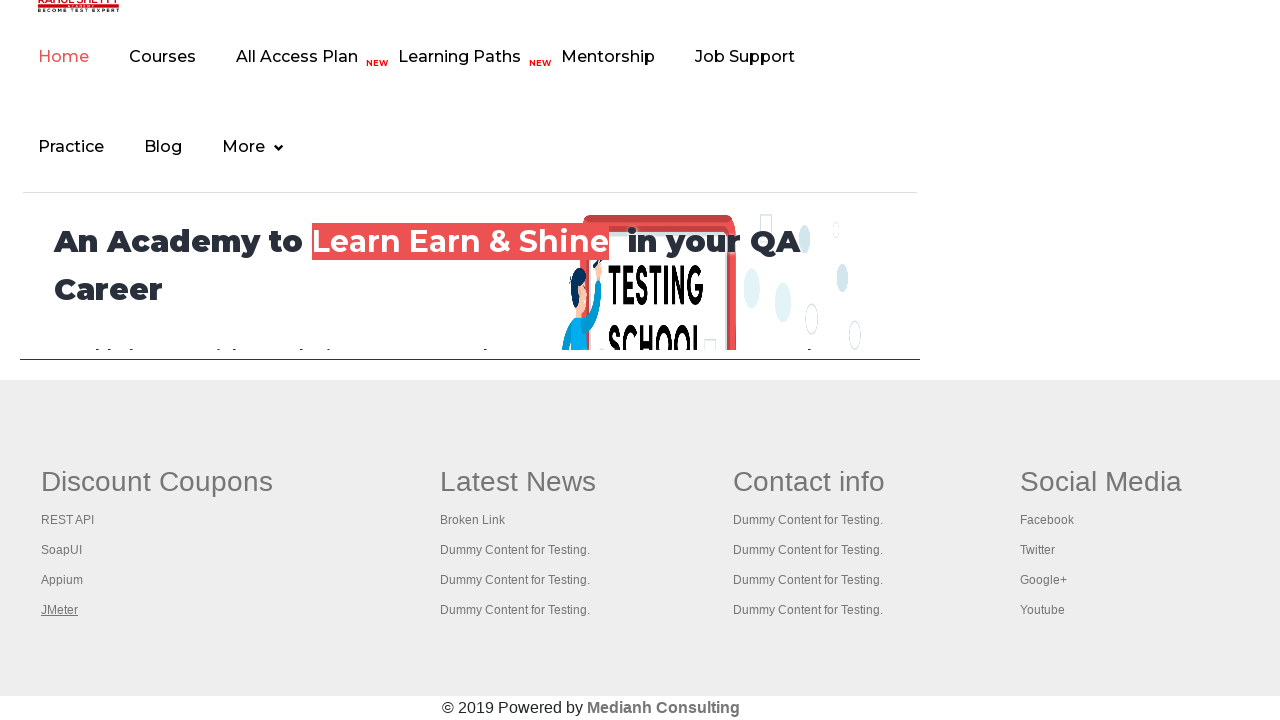

Verified tab loaded with domcontentloaded state
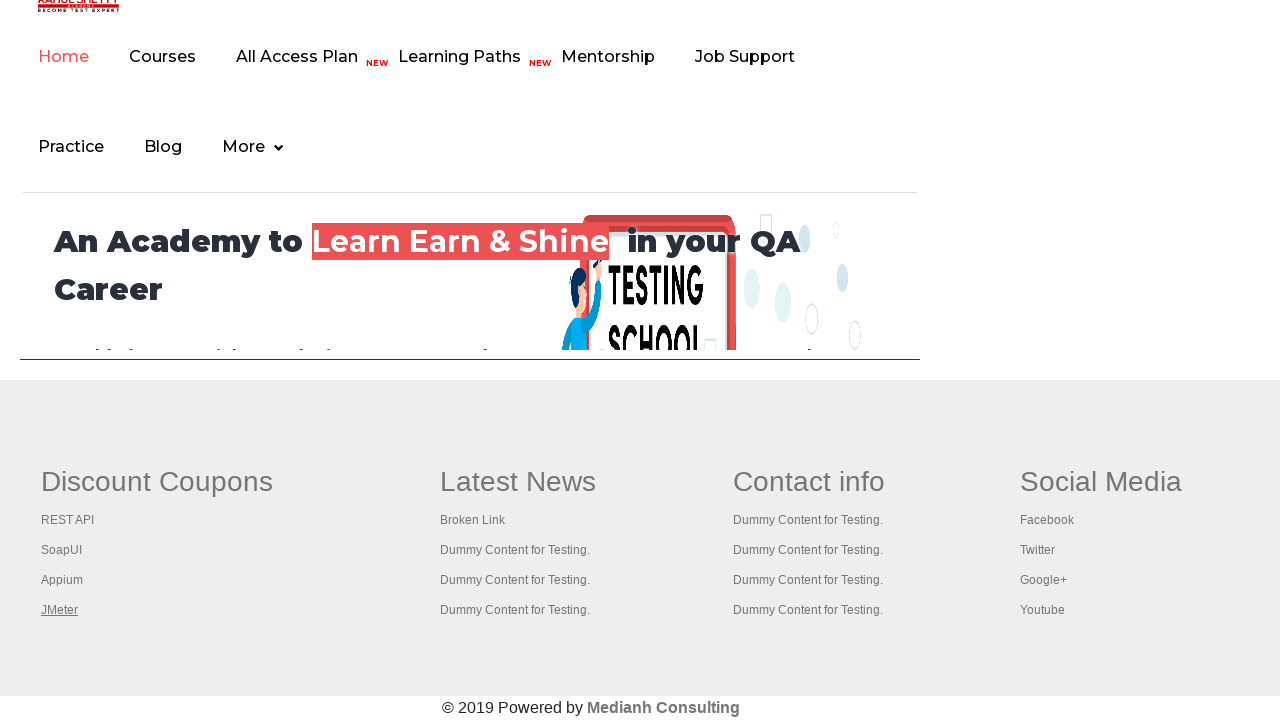

Brought a tab to front
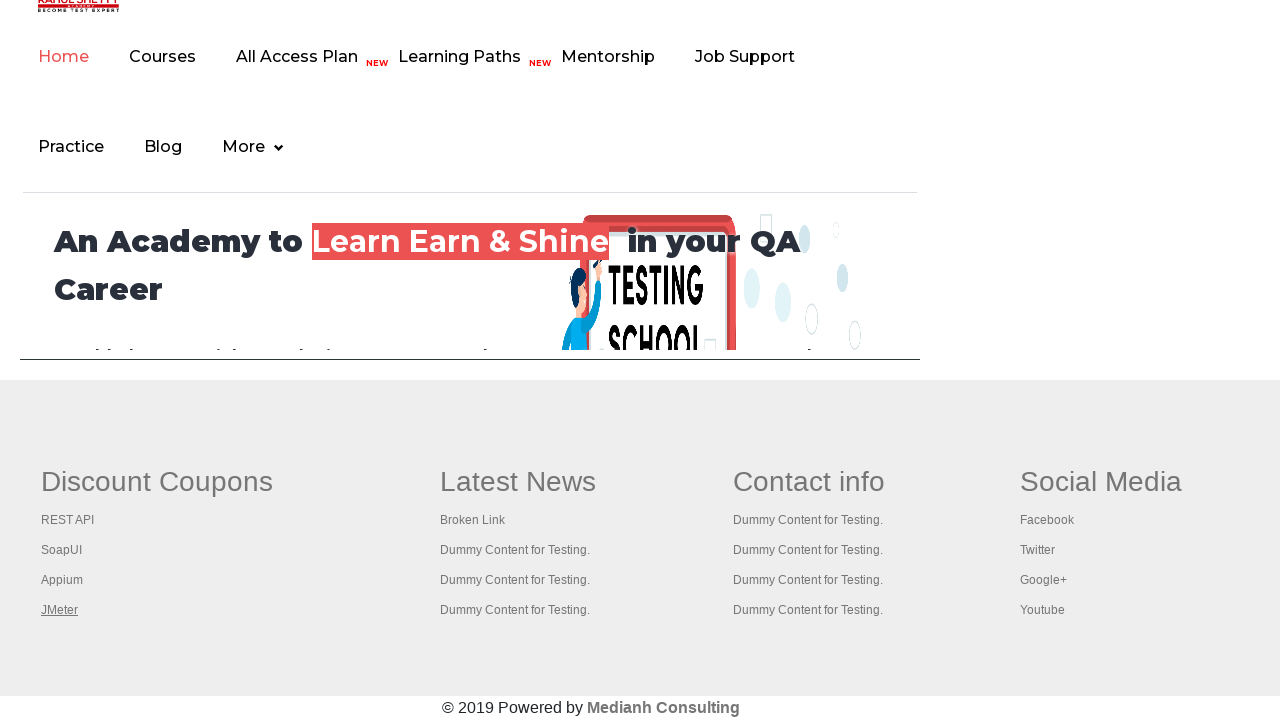

Verified tab loaded with domcontentloaded state
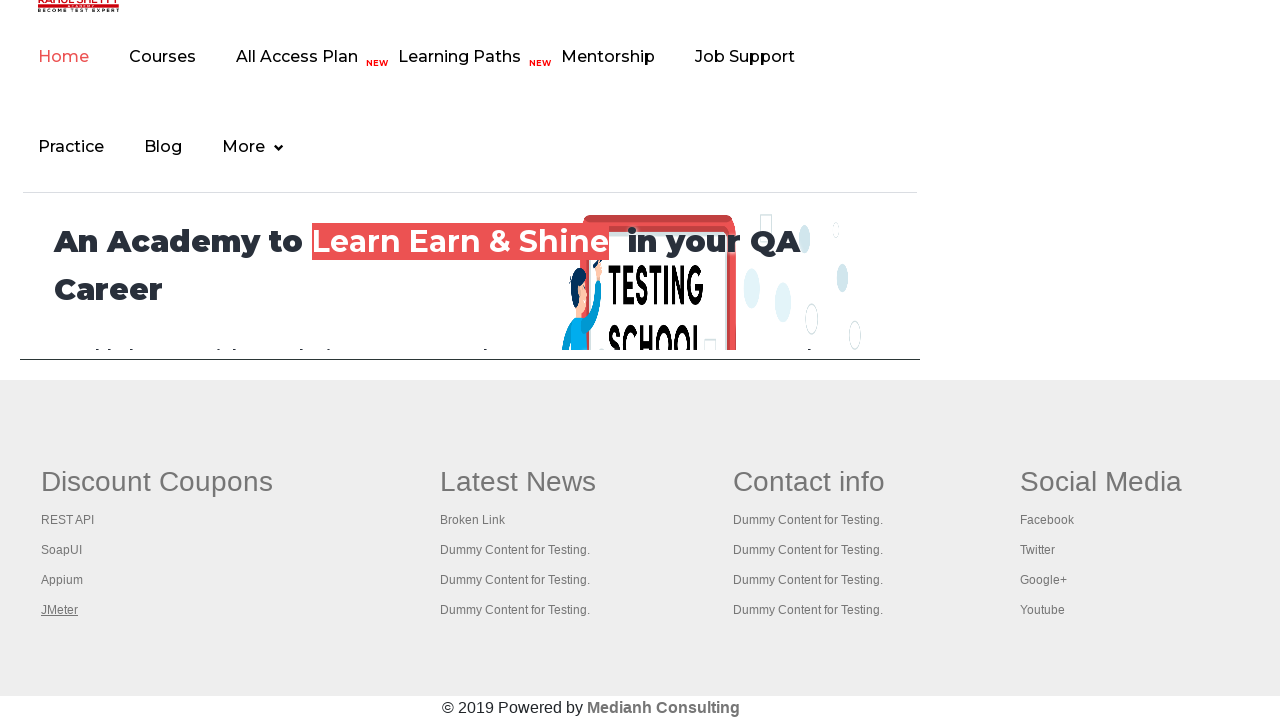

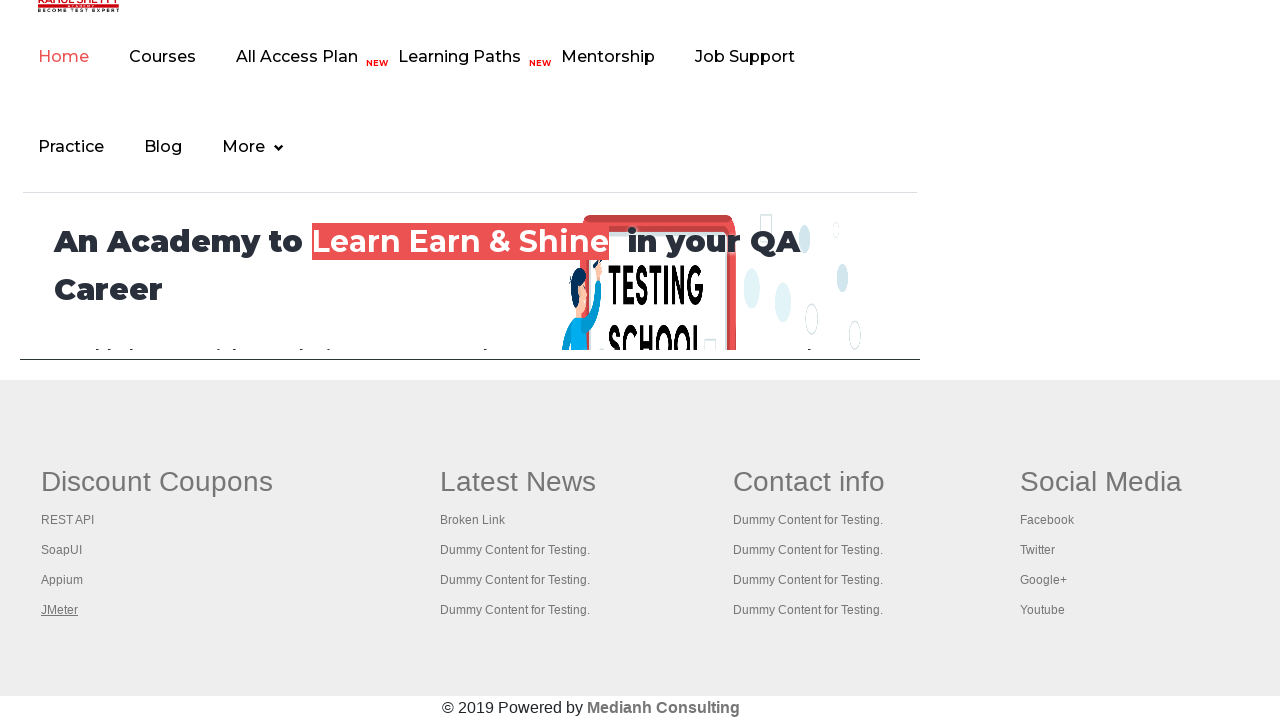